Tests the Blog navigation link by verifying its presence and clicking functionality

Starting URL: https://websitesdemos-4baf7.web.app/

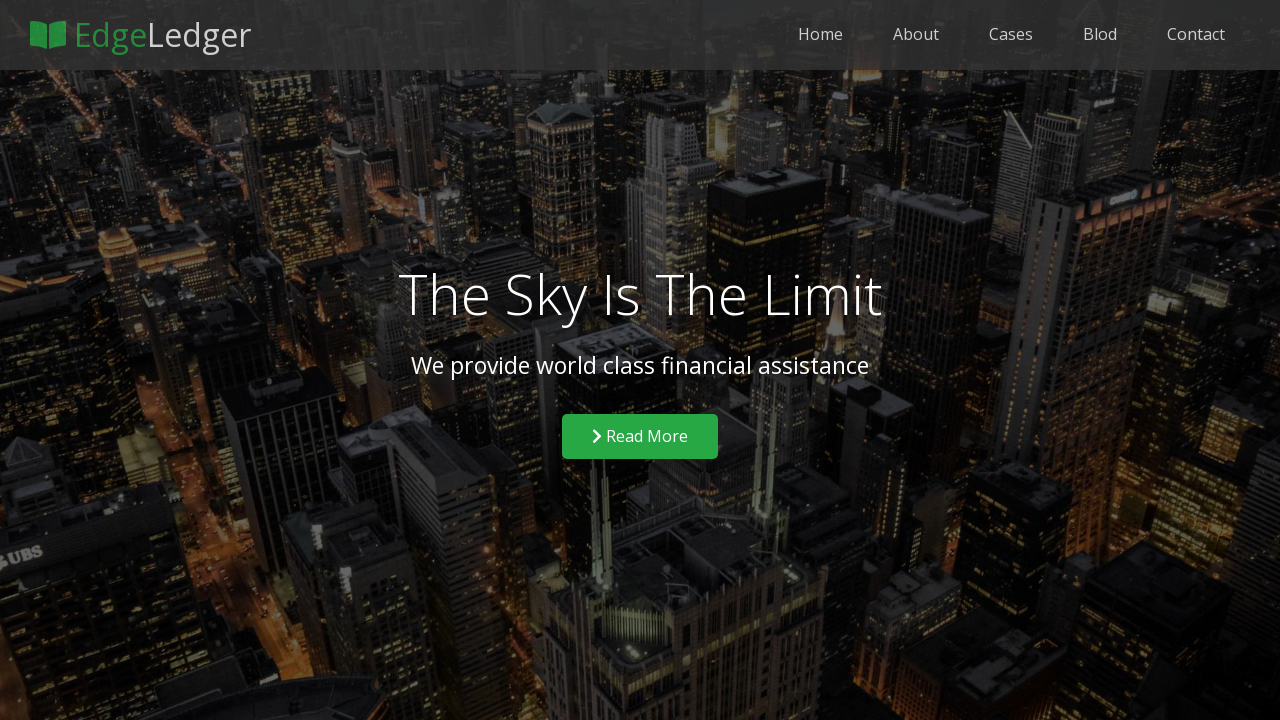

Verified Blog navigation link is visible on the page
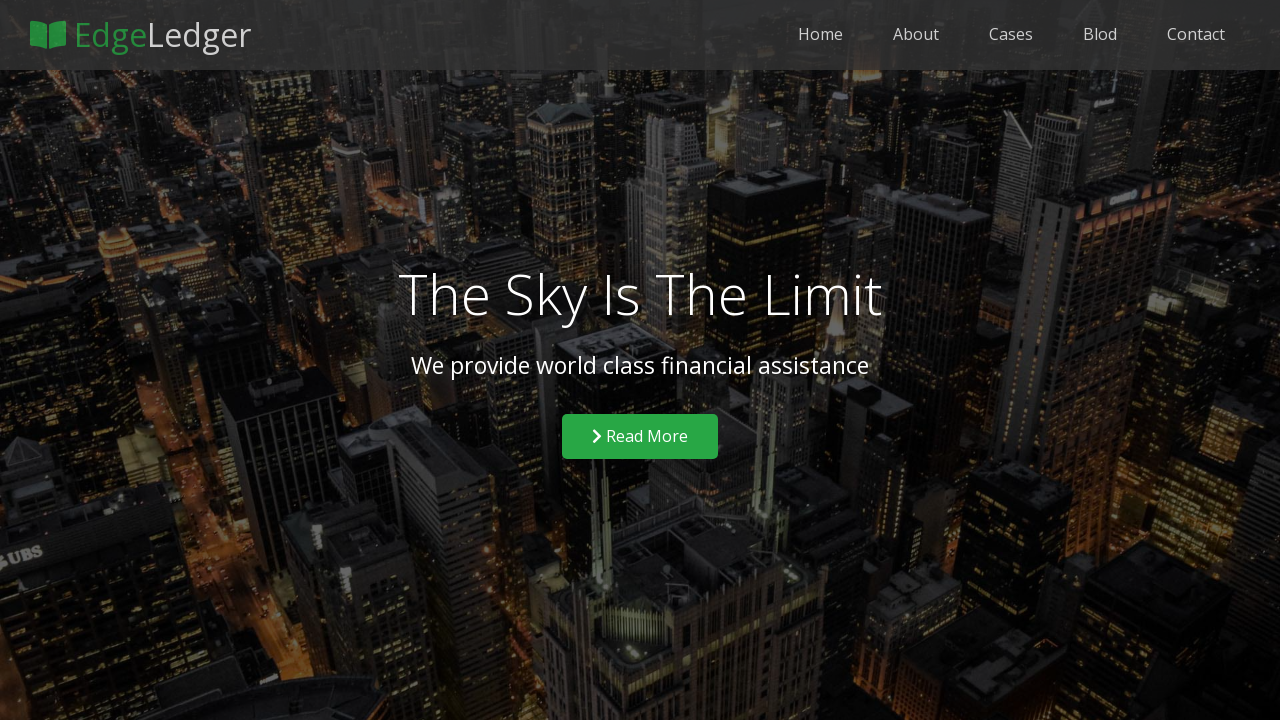

Clicked Blog link using 'Blod' text selector at (1100, 34) on a:has-text('Blod')
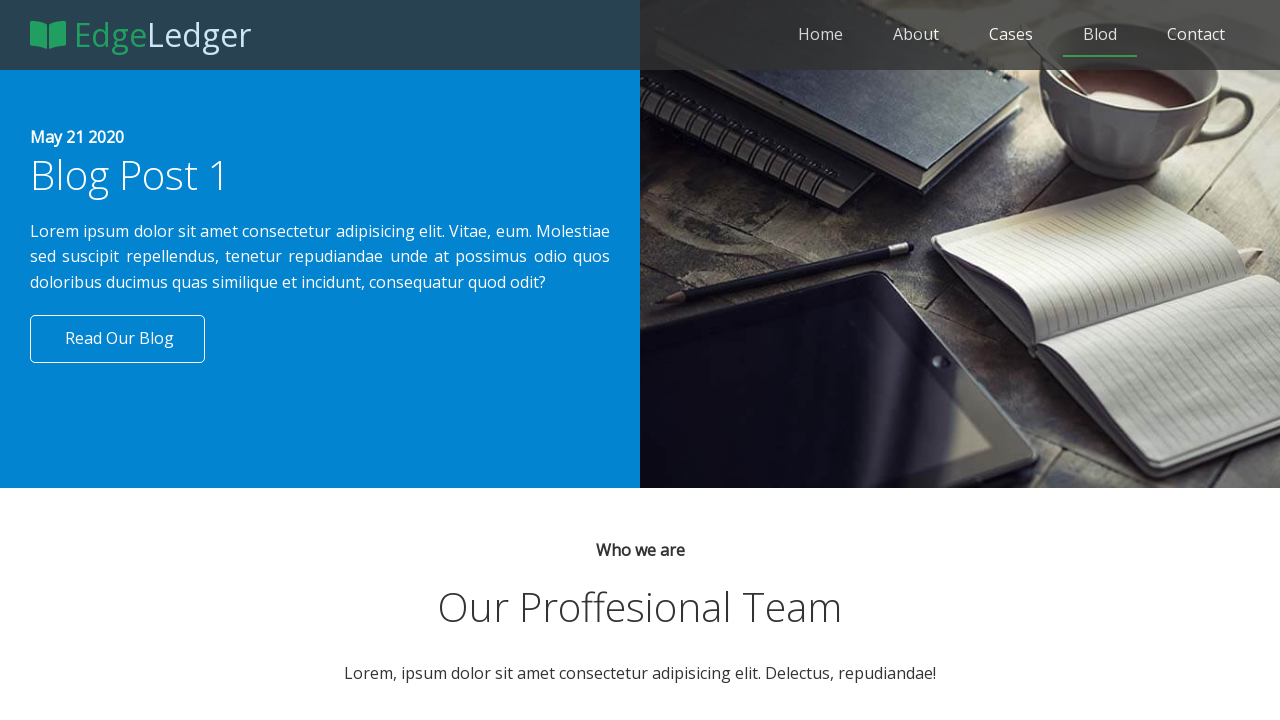

Verified URL contains #blog anchor after clicking Blog link
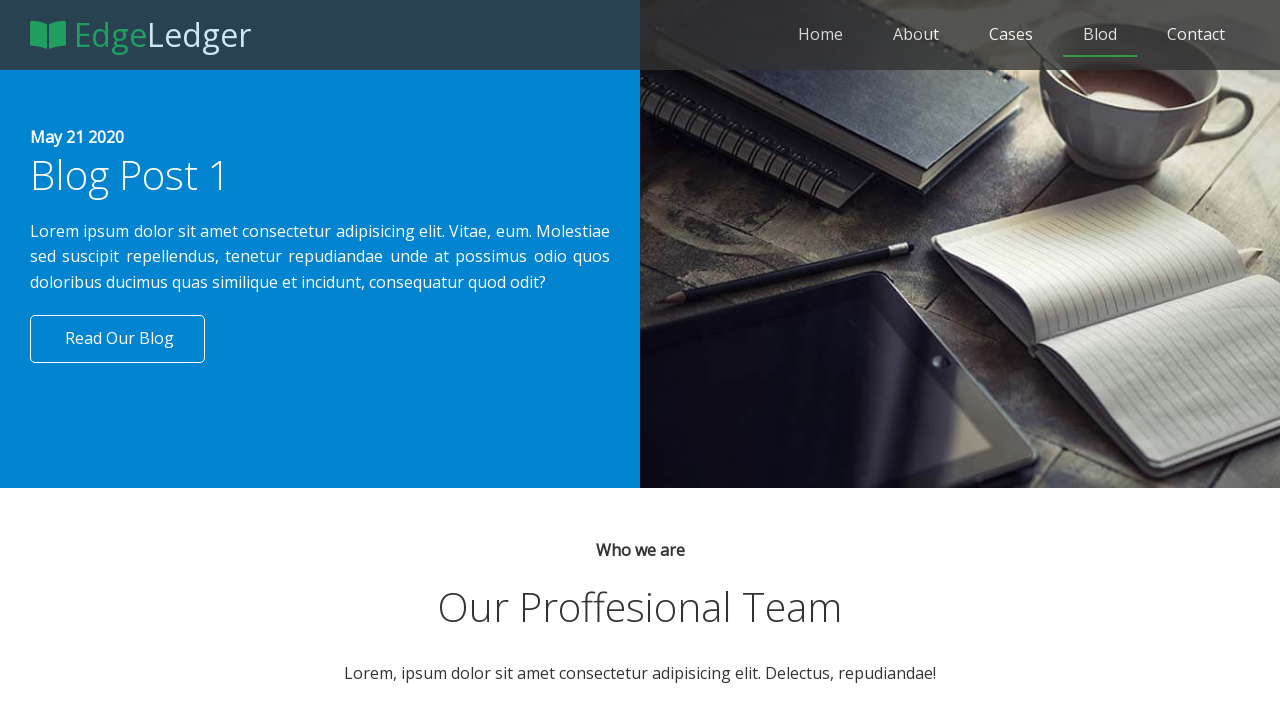

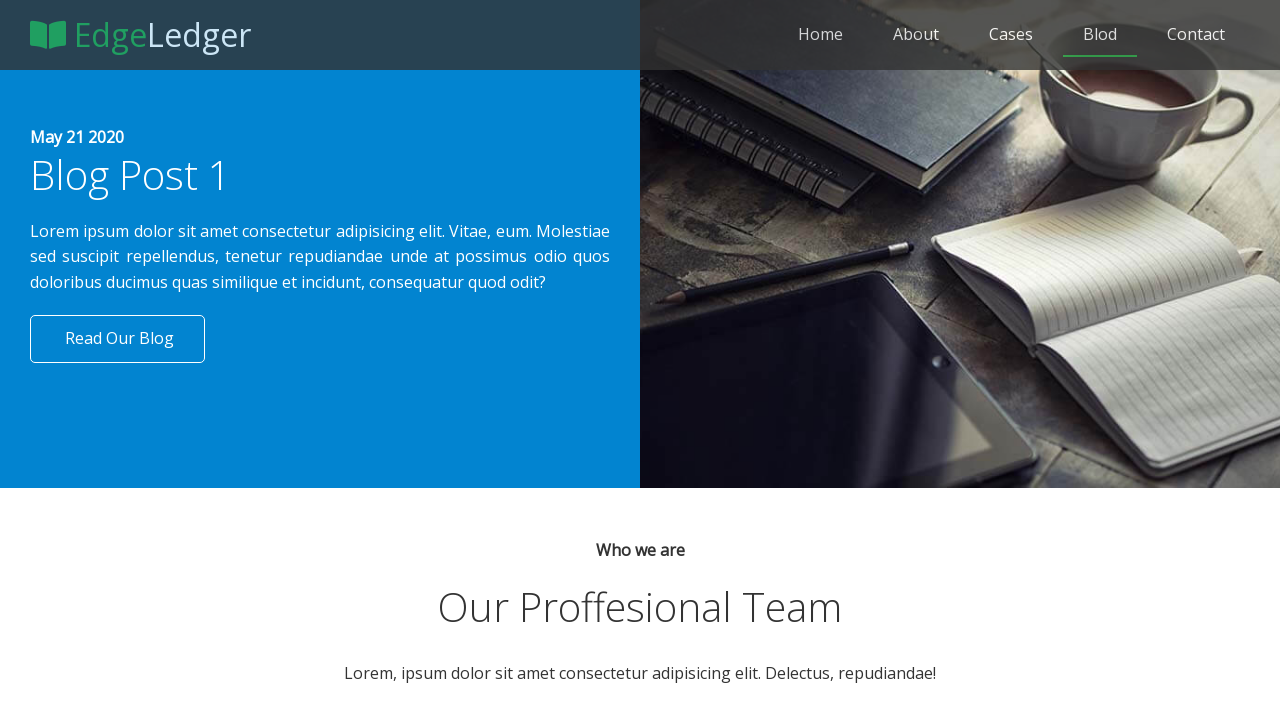